Tests table handling functionality by verifying table structure (columns and rows count) and navigating through paginated table data by clicking pagination links

Starting URL: https://testautomationpractice.blogspot.com

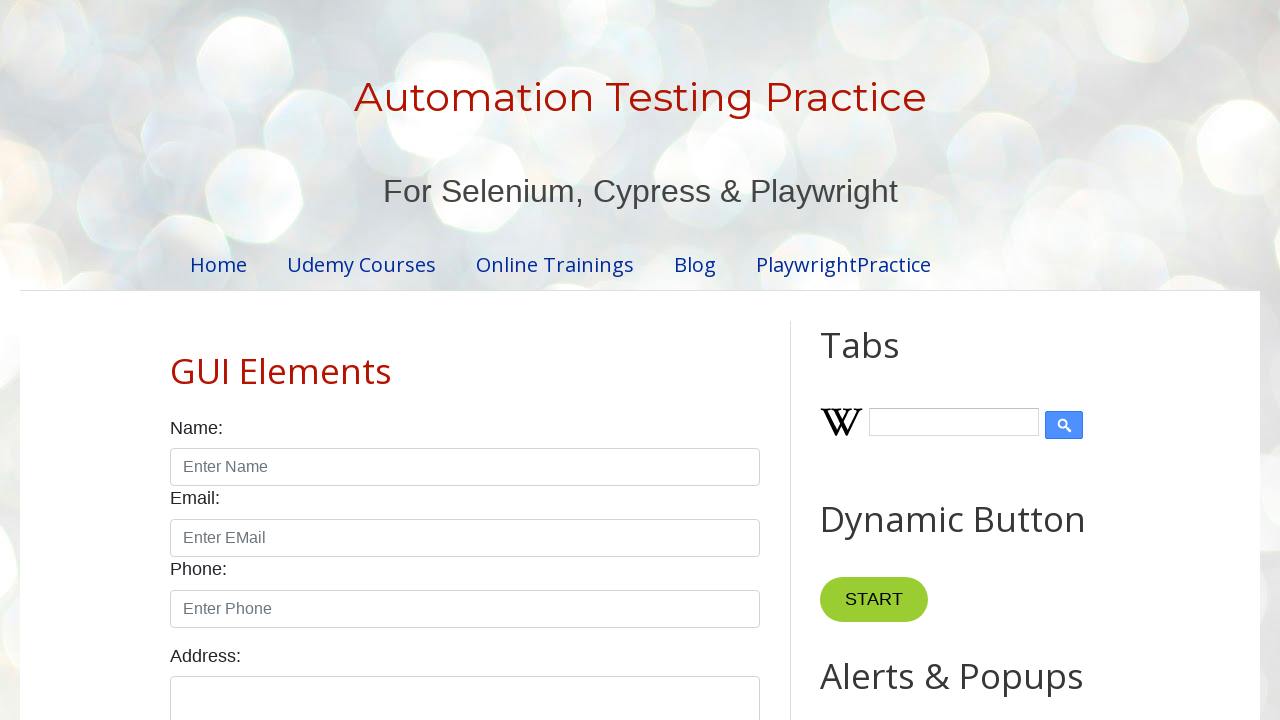

Located the product table element
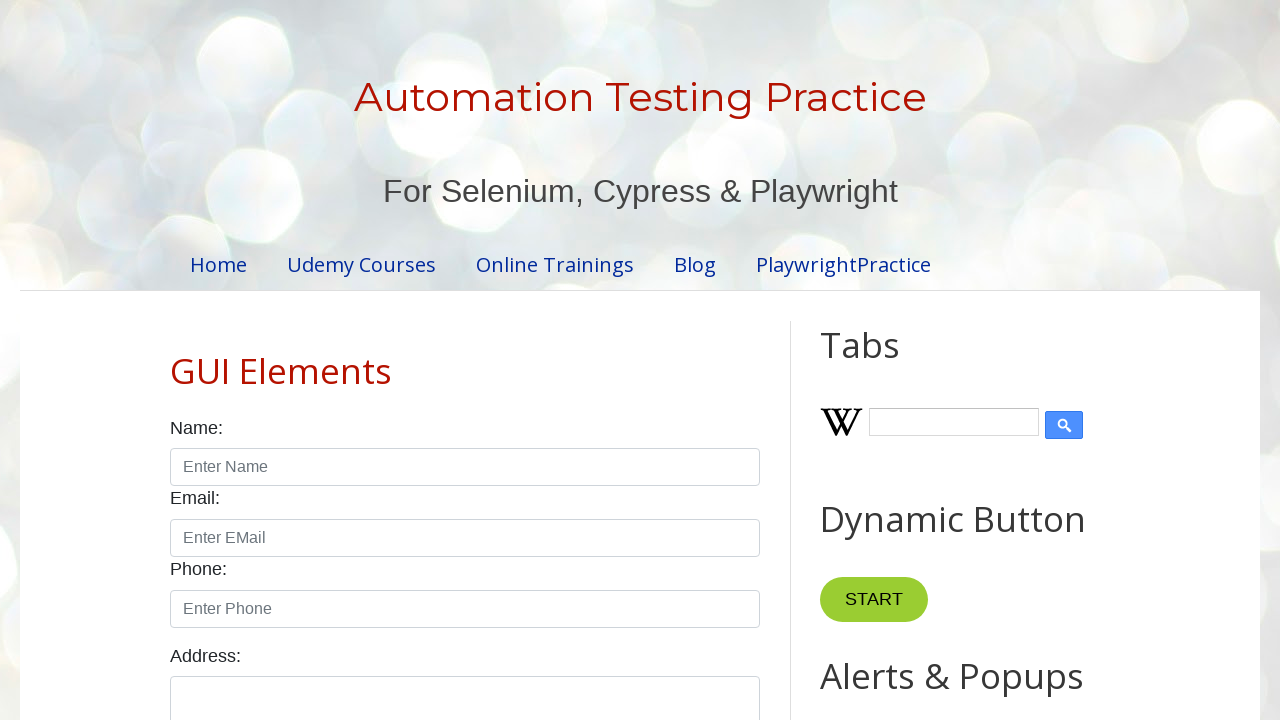

Located table header columns
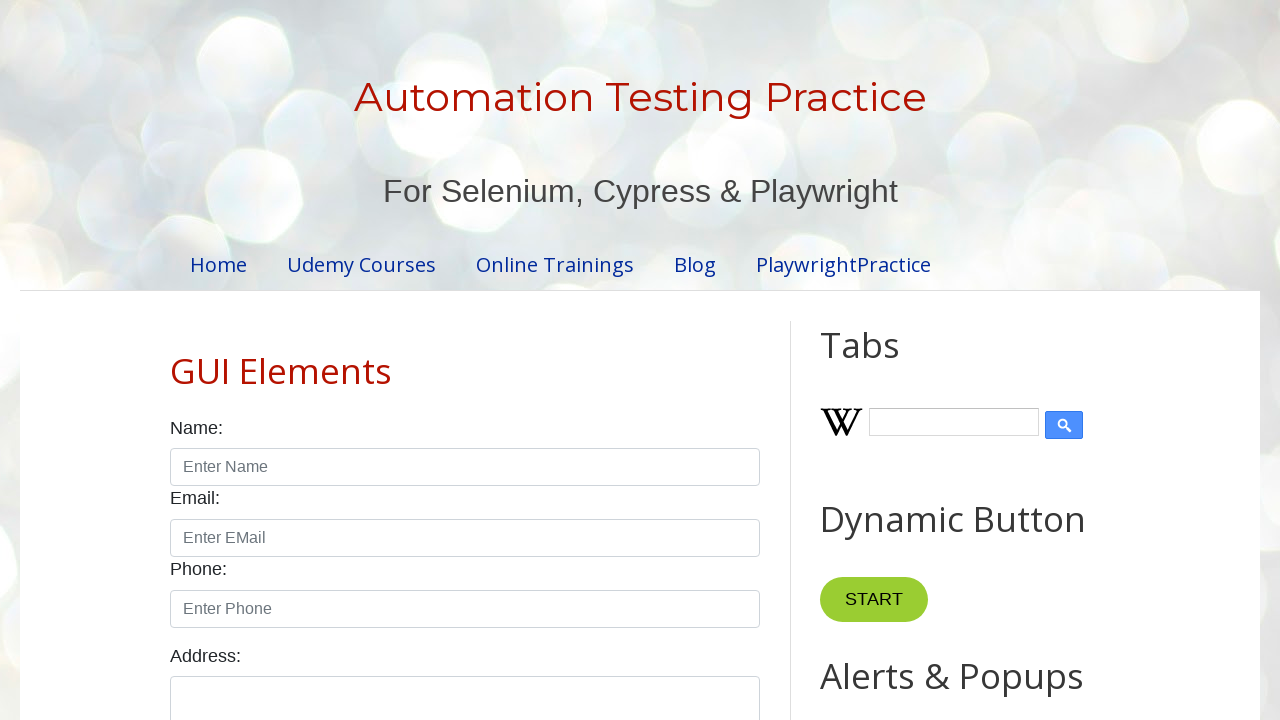

Verified table has 4 columns
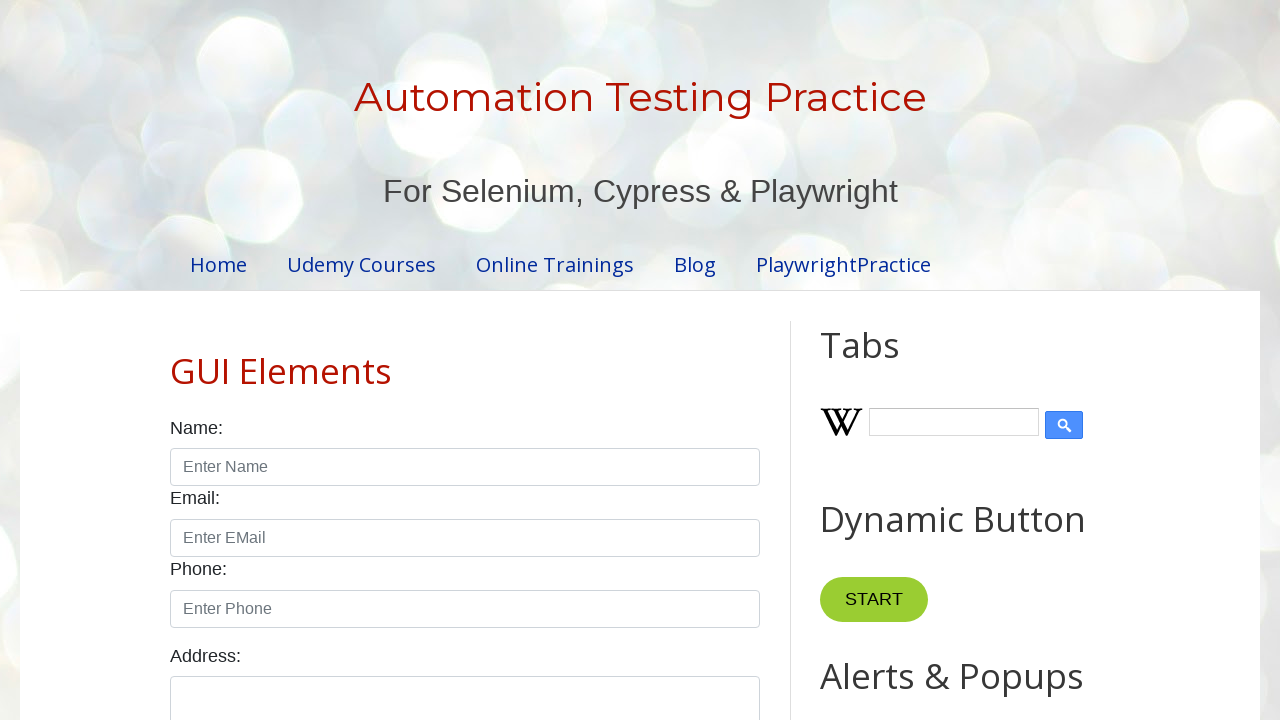

Located table body rows
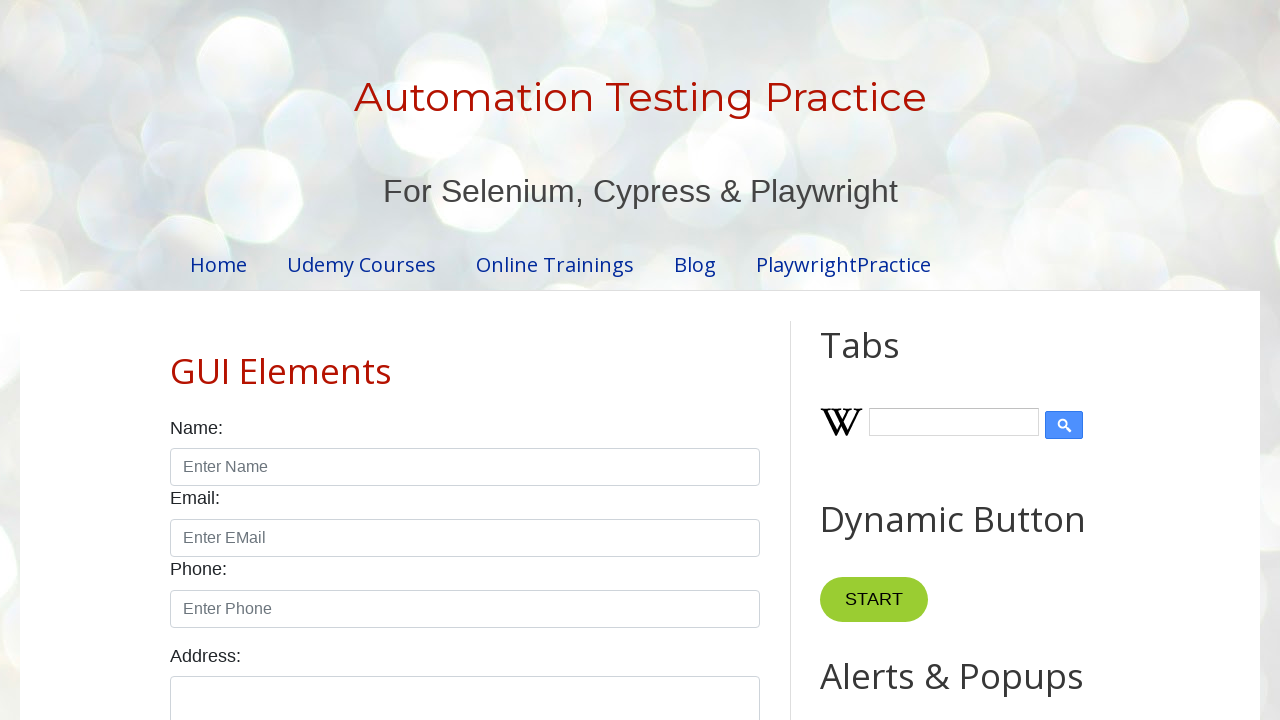

Verified table has 5 rows in tbody
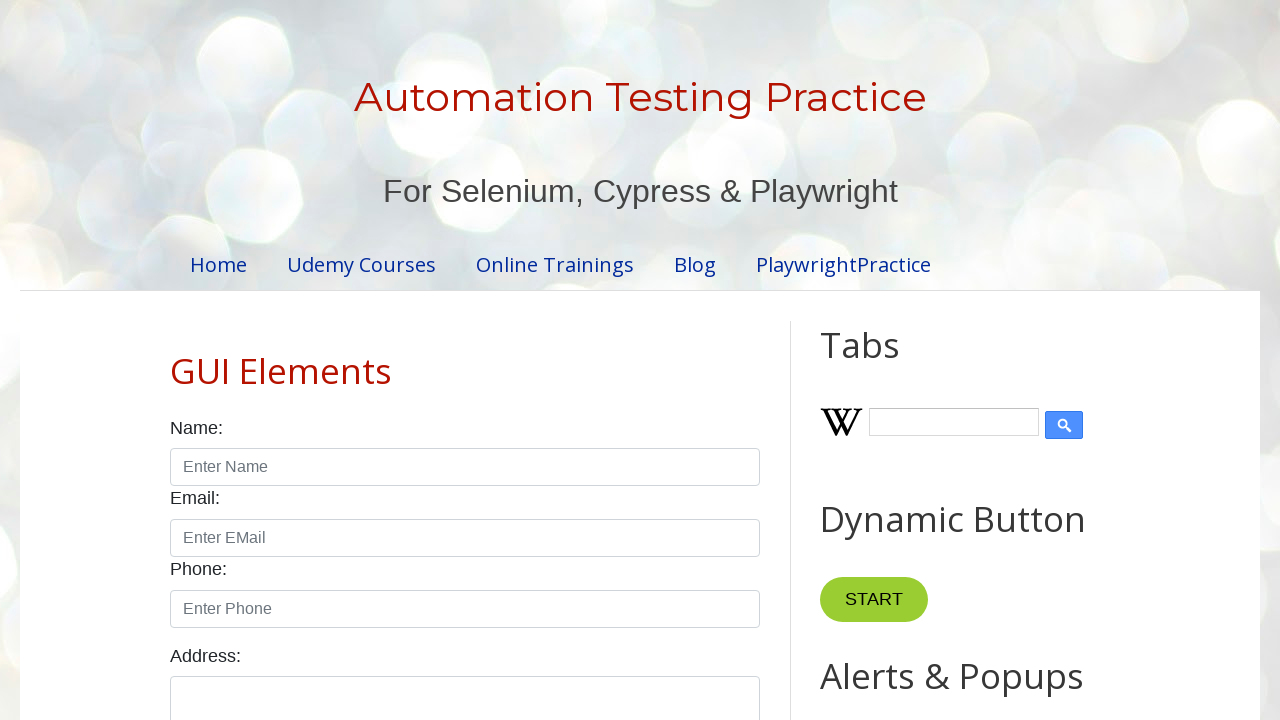

Located all pagination links
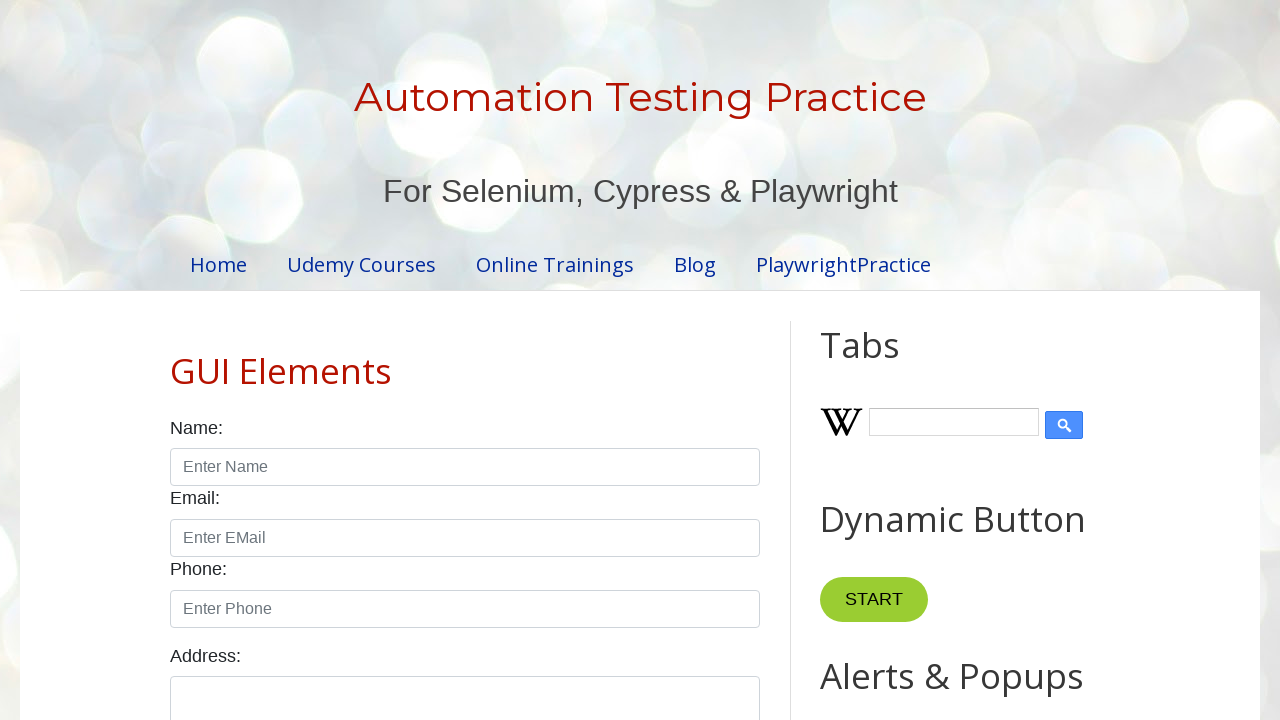

Found 4 pagination links
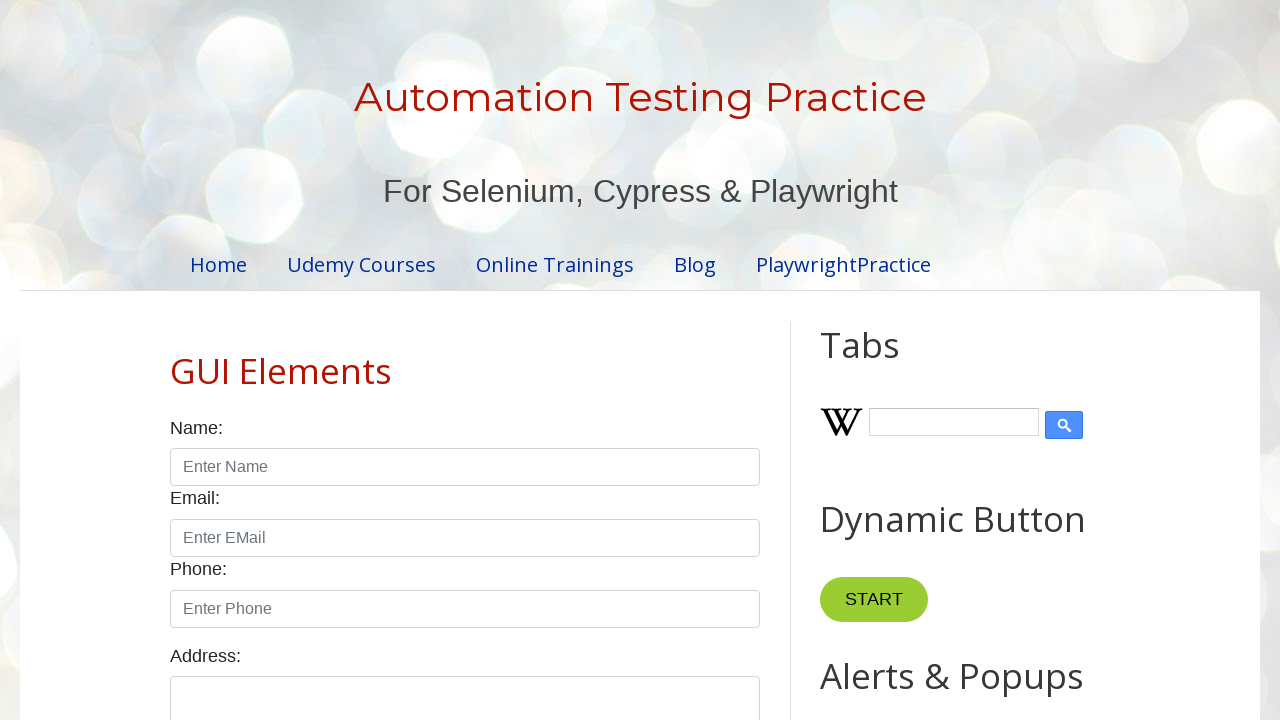

Clicked pagination link 1 to navigate to next page at (456, 361) on .pagination li a >> nth=1
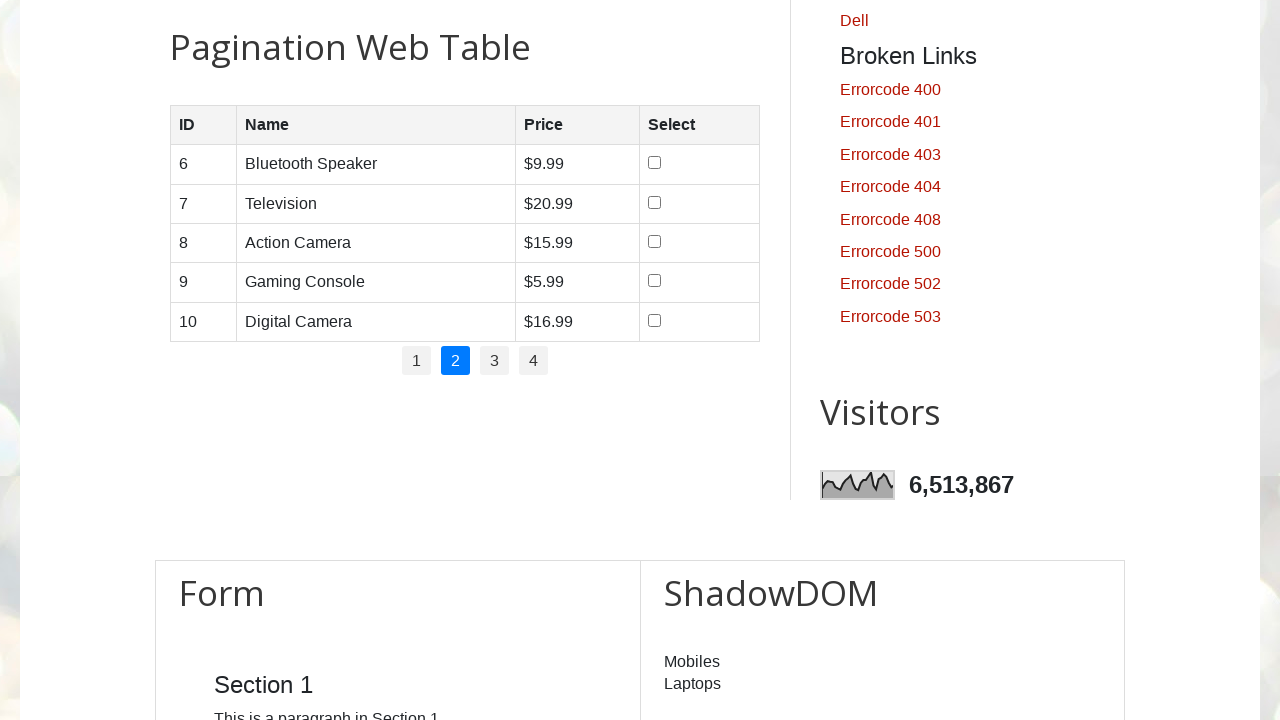

Waited 1000ms for page 1 to load
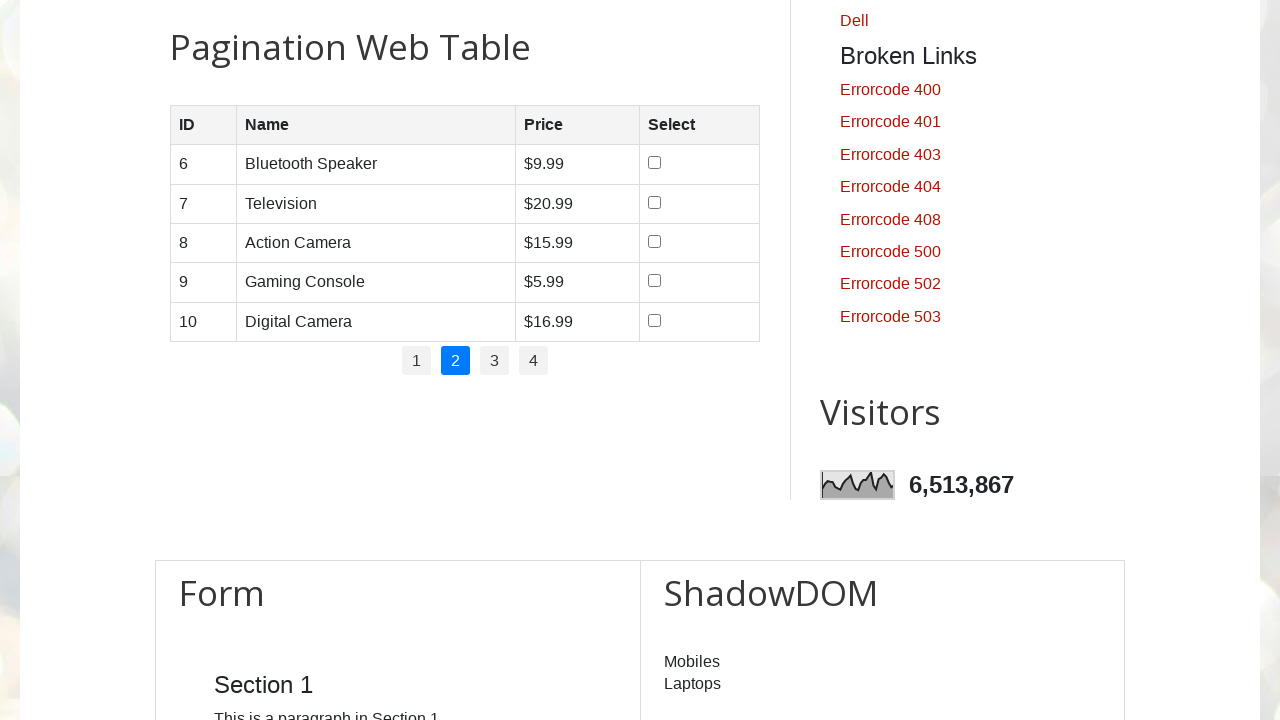

Clicked pagination link 2 to navigate to next page at (494, 361) on .pagination li a >> nth=2
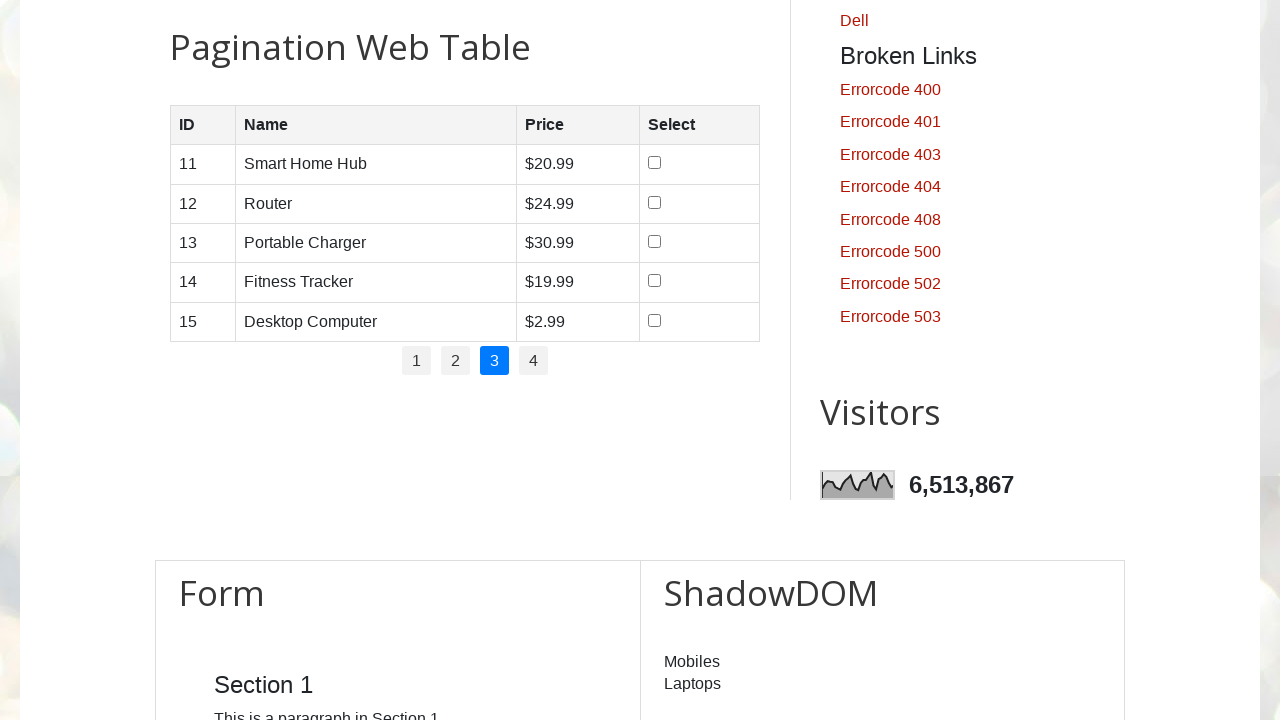

Waited 1000ms for page 2 to load
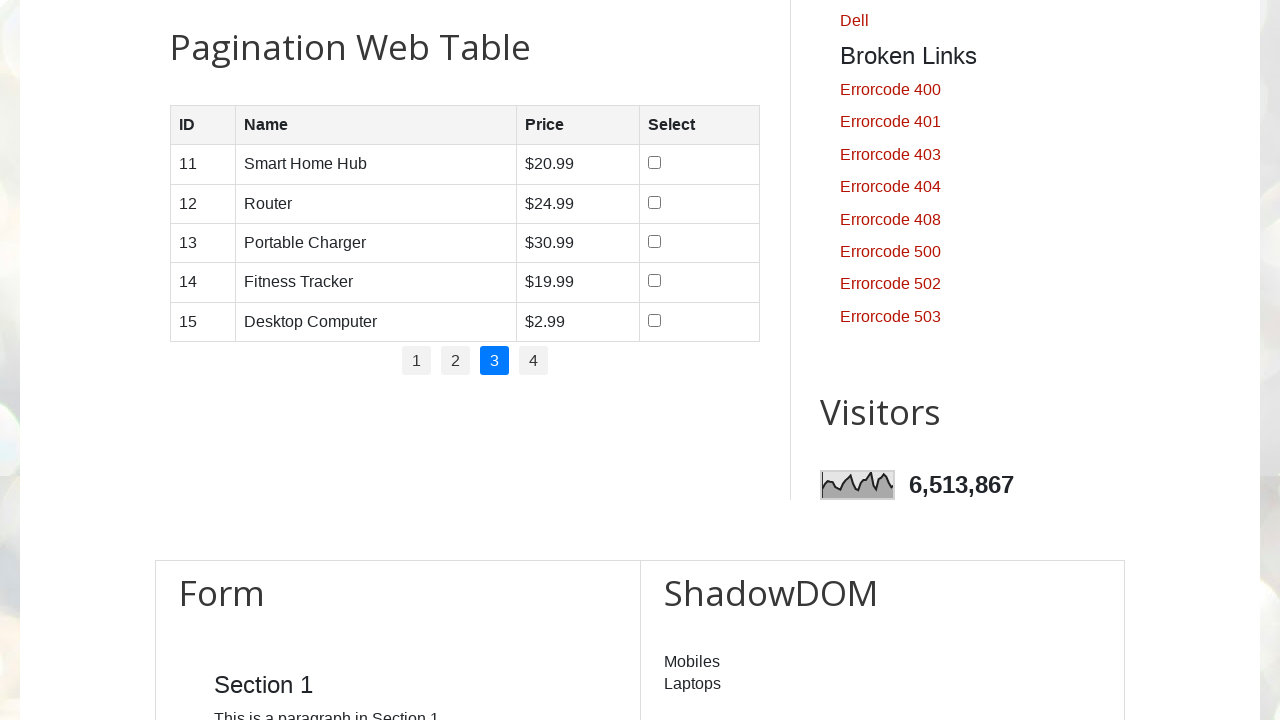

Clicked pagination link 3 to navigate to next page at (534, 361) on .pagination li a >> nth=3
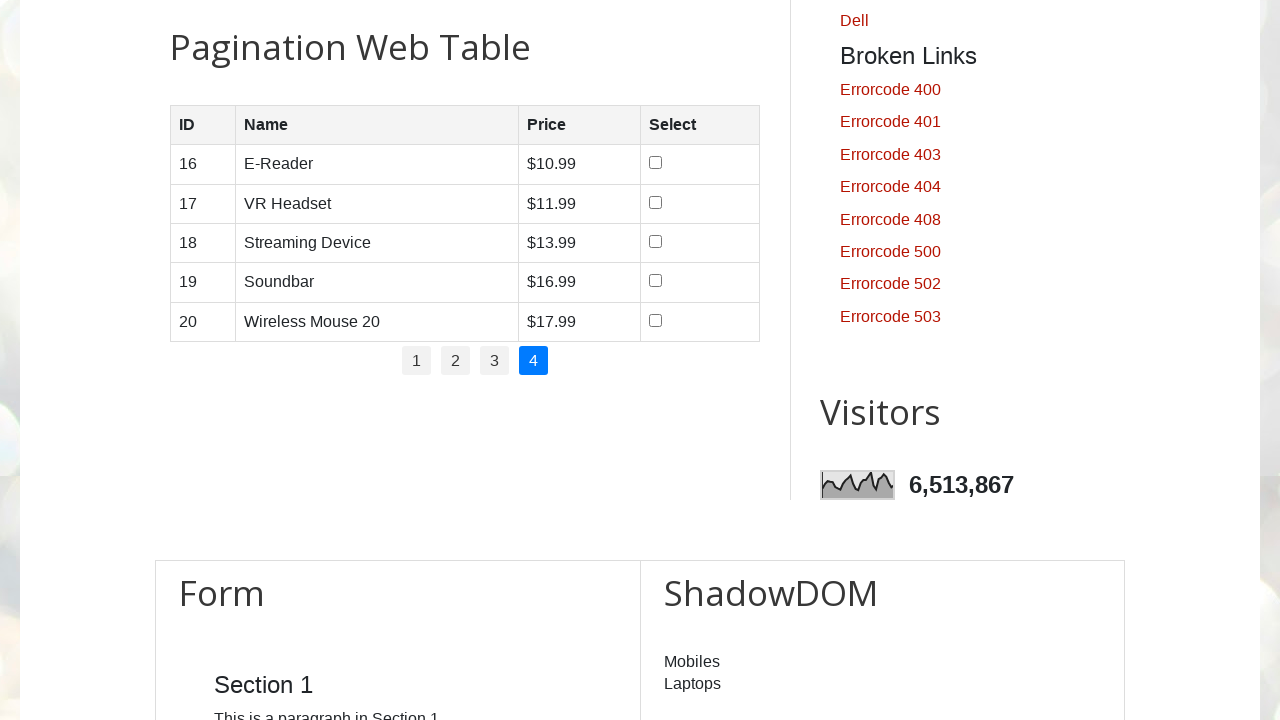

Waited 1000ms for page 3 to load
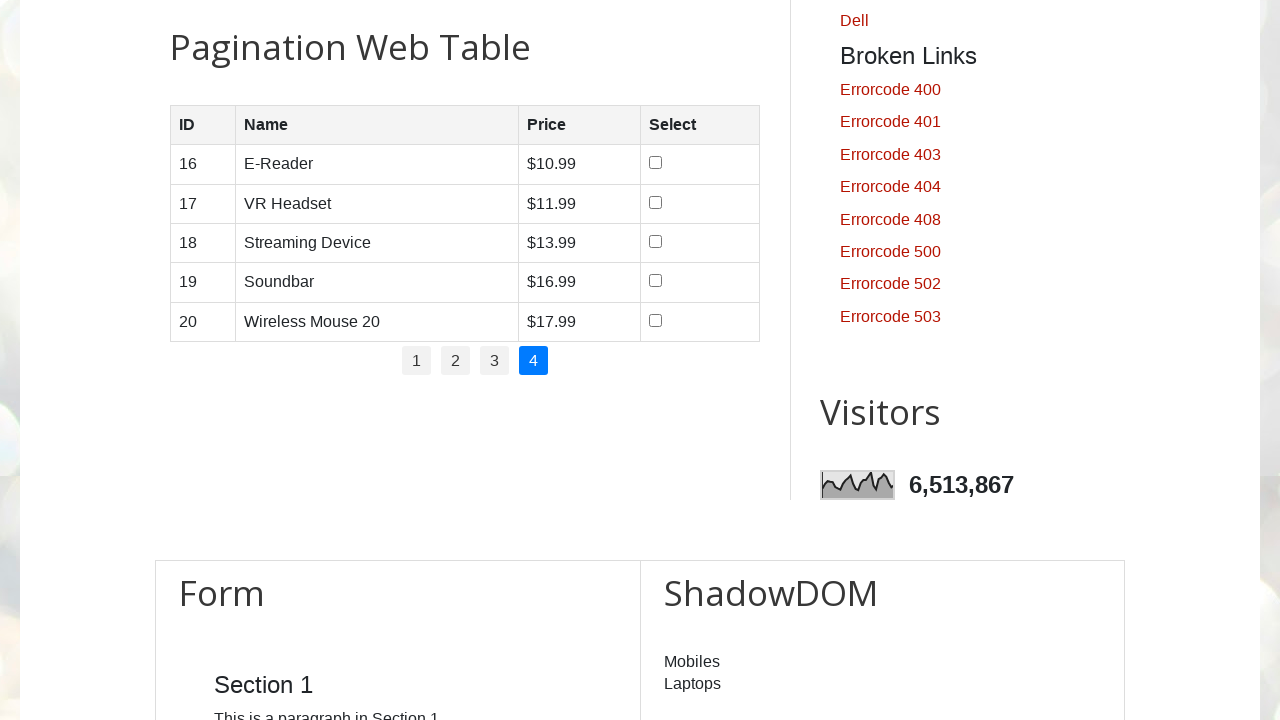

Waited 1000ms for all table interactions to complete
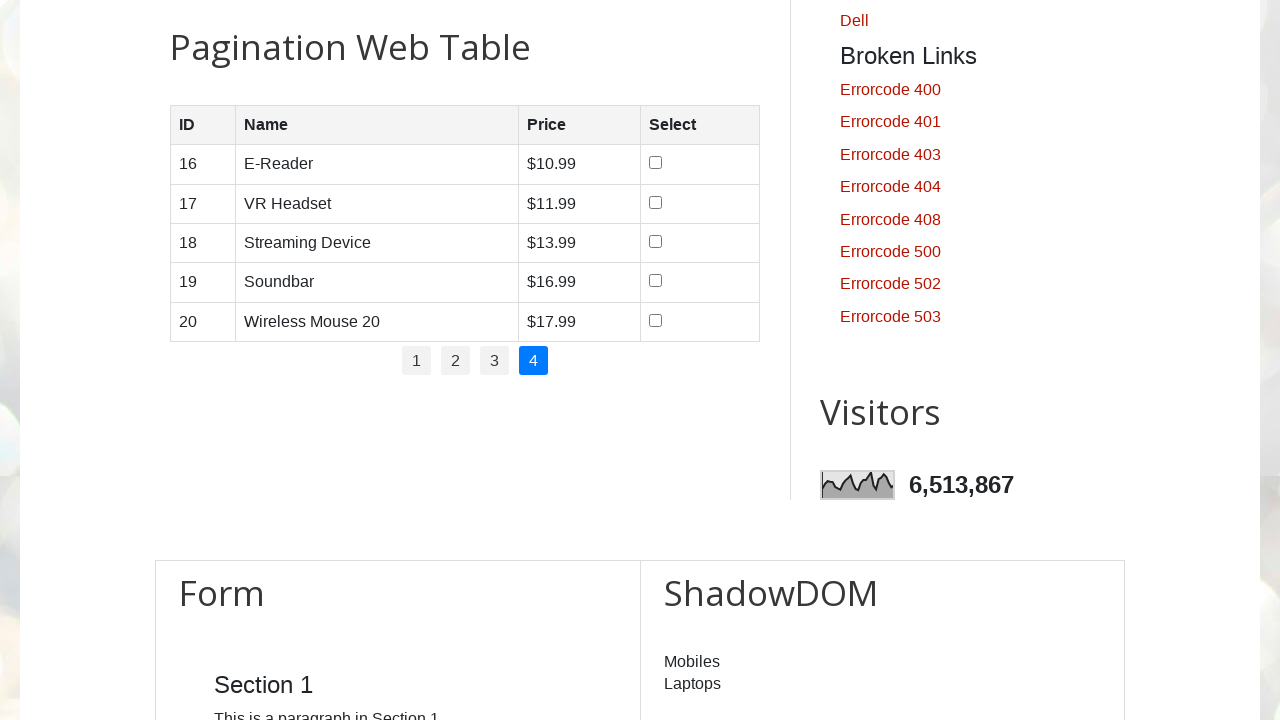

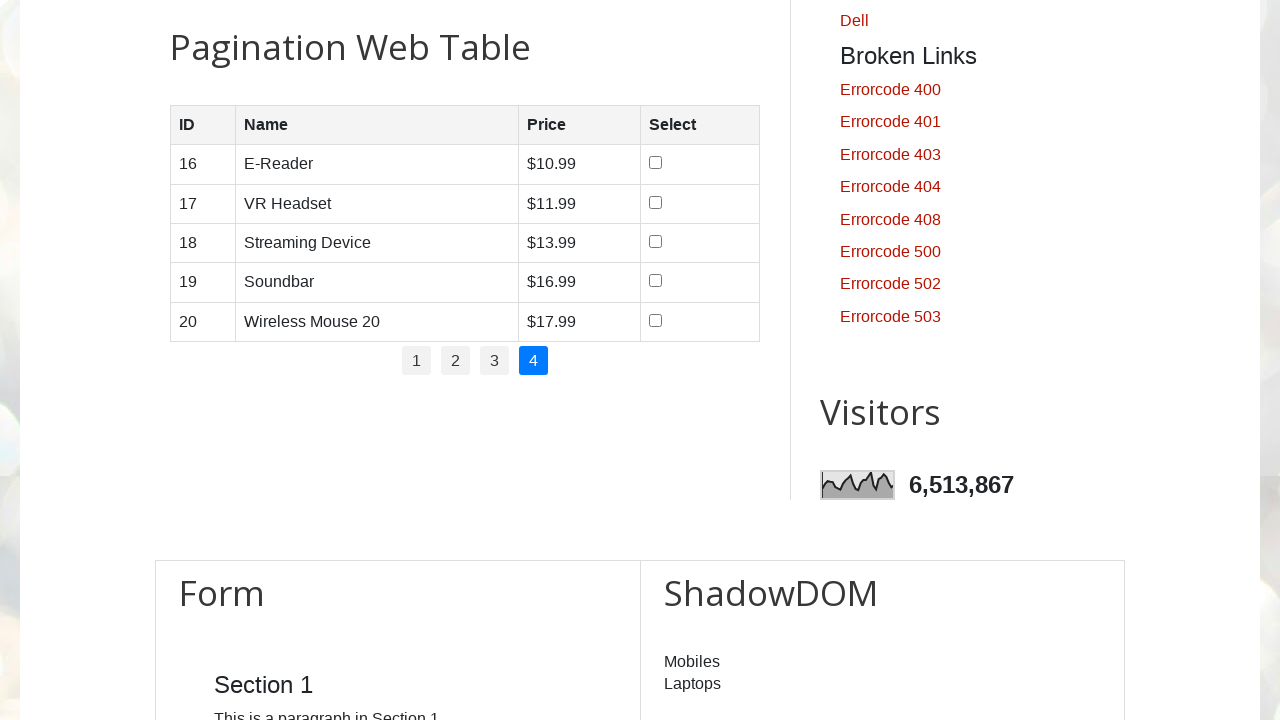